Tests drag and drop functionality by manually dragging an element from one position to another using Actions API

Starting URL: http://jqueryui.com/resources/demos/sortable/connect-lists.html

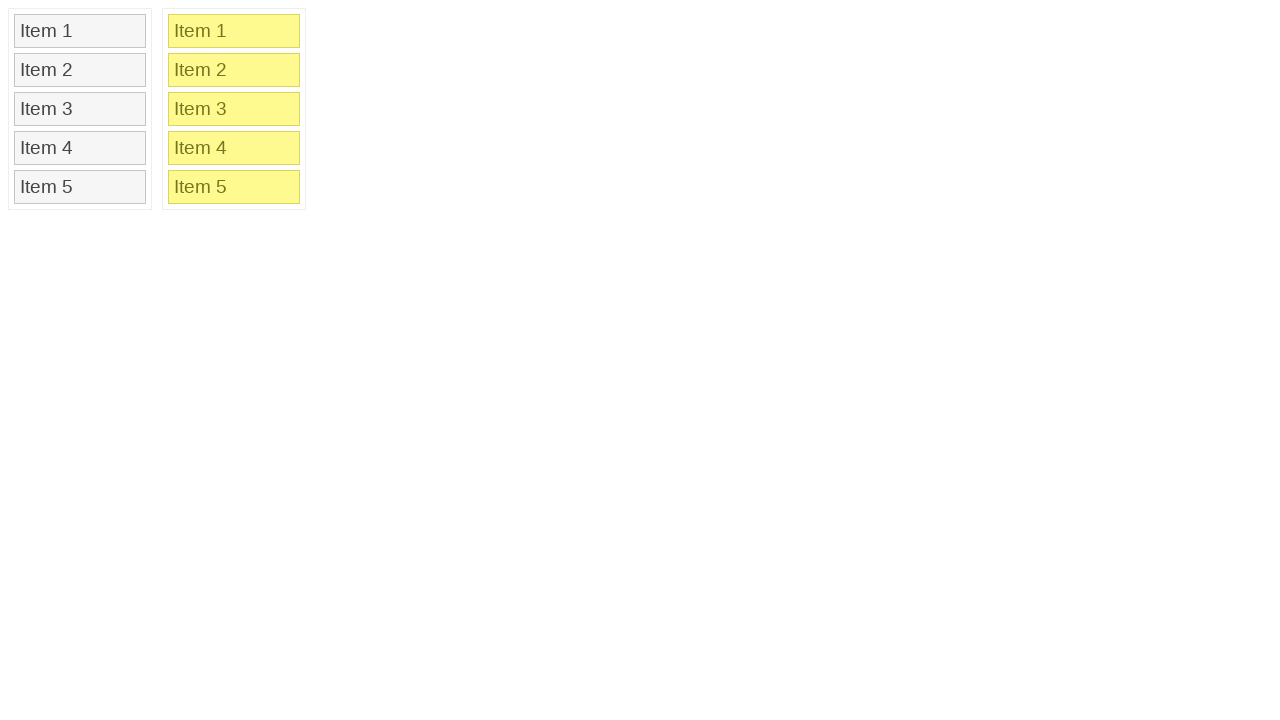

Navigated to jQuery UI sortable connect-lists demo page
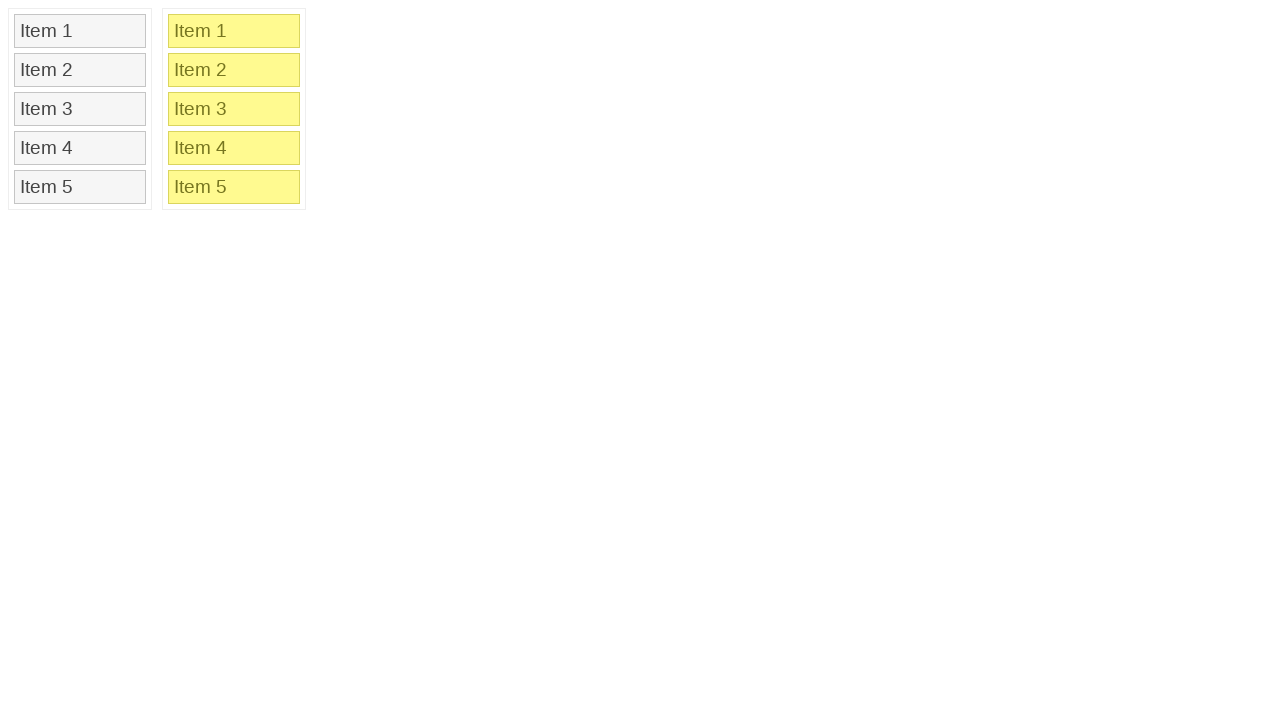

Located first element in sortable2 list
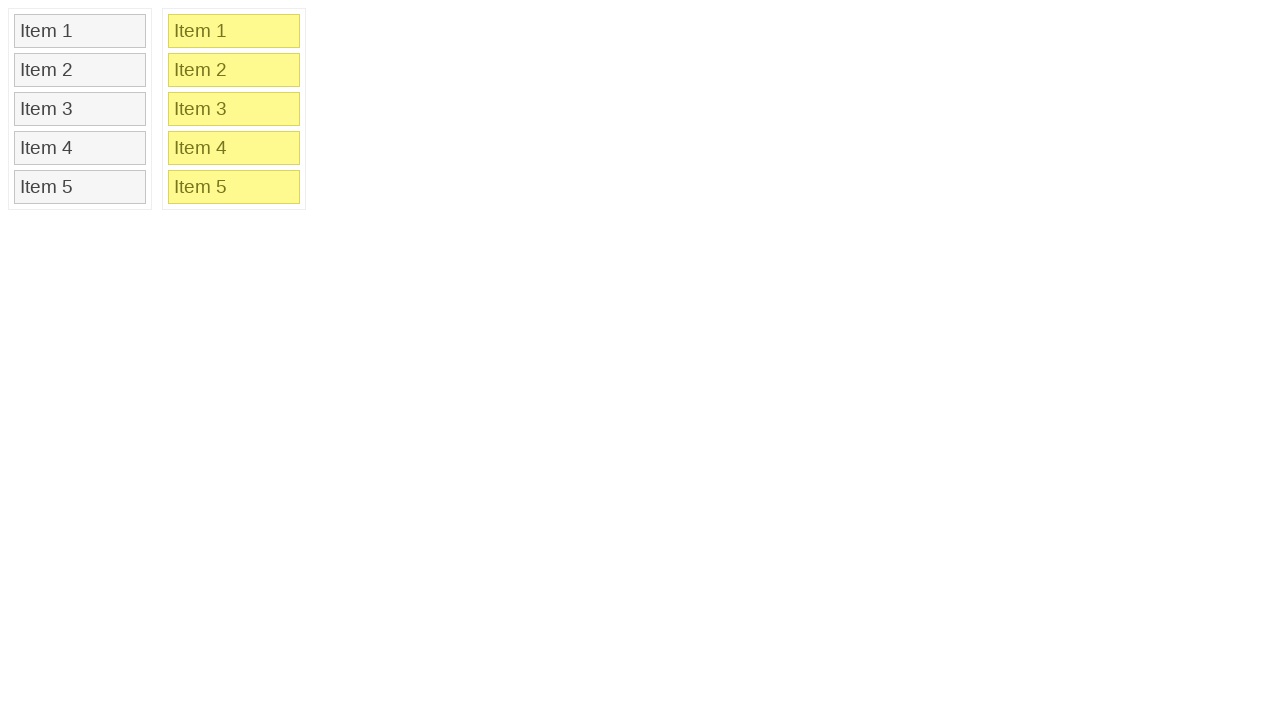

Located second element in sortable2 list
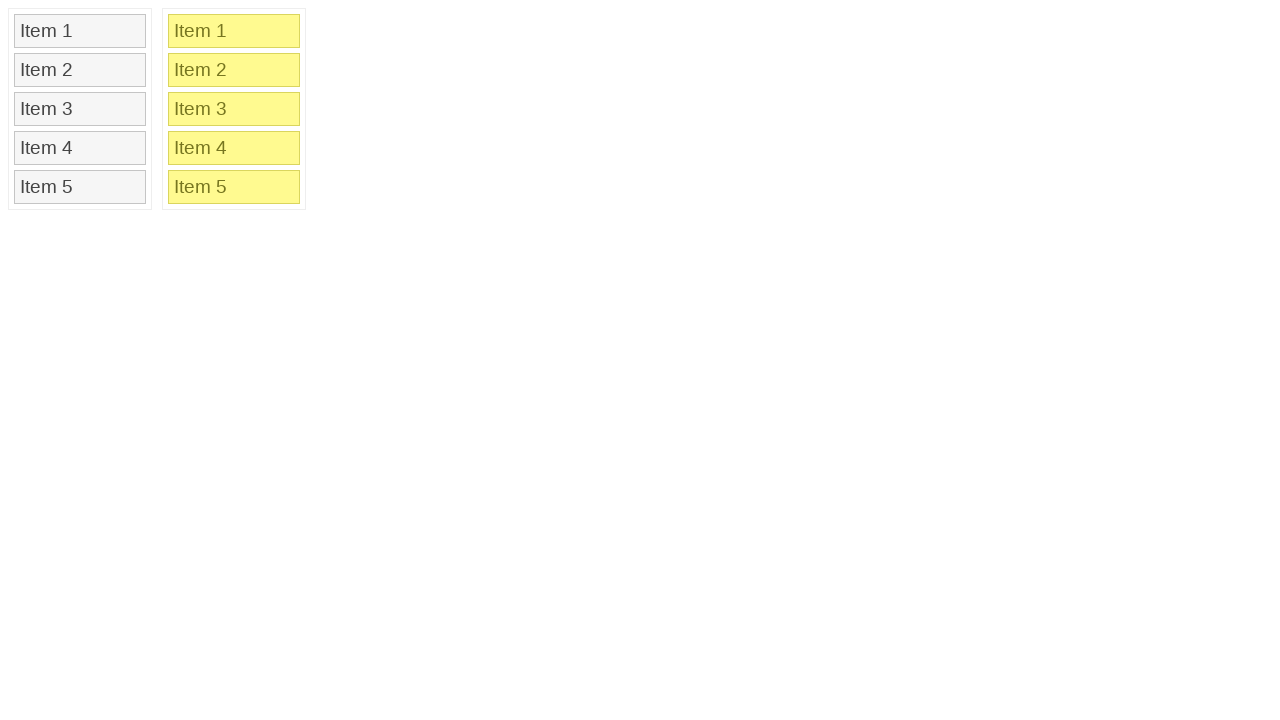

Dragged first element to second element position at (234, 70)
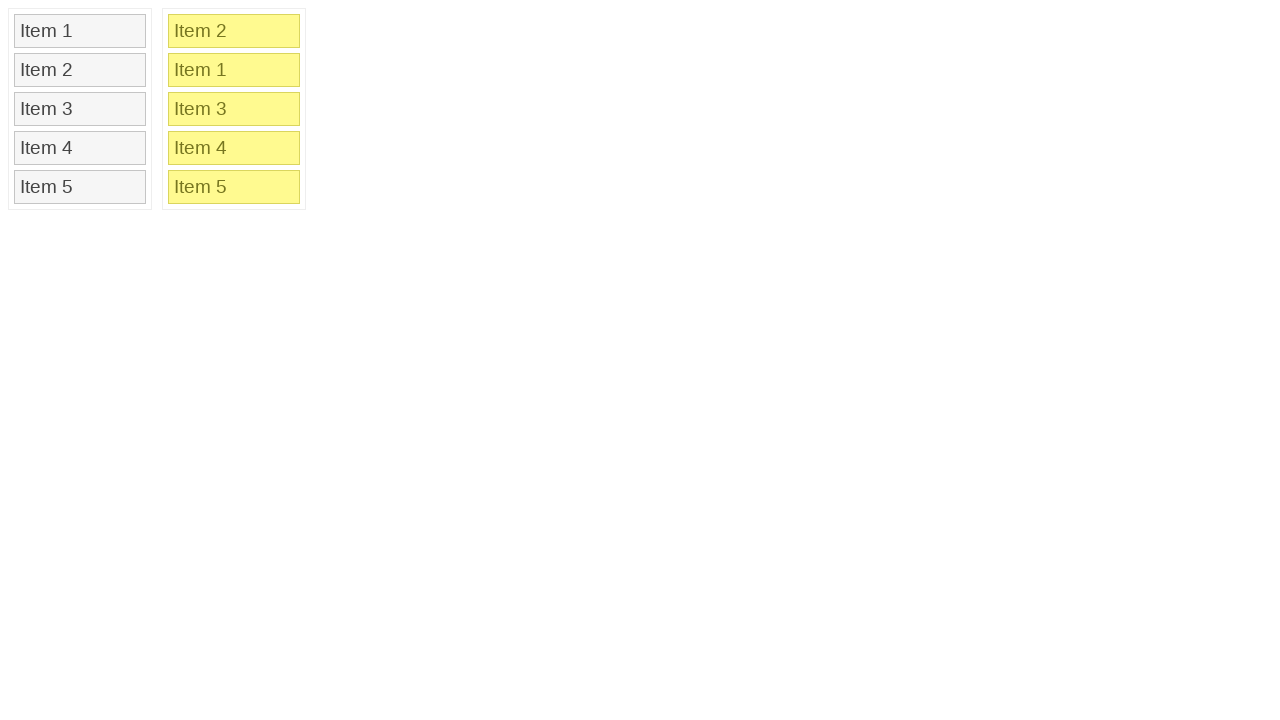

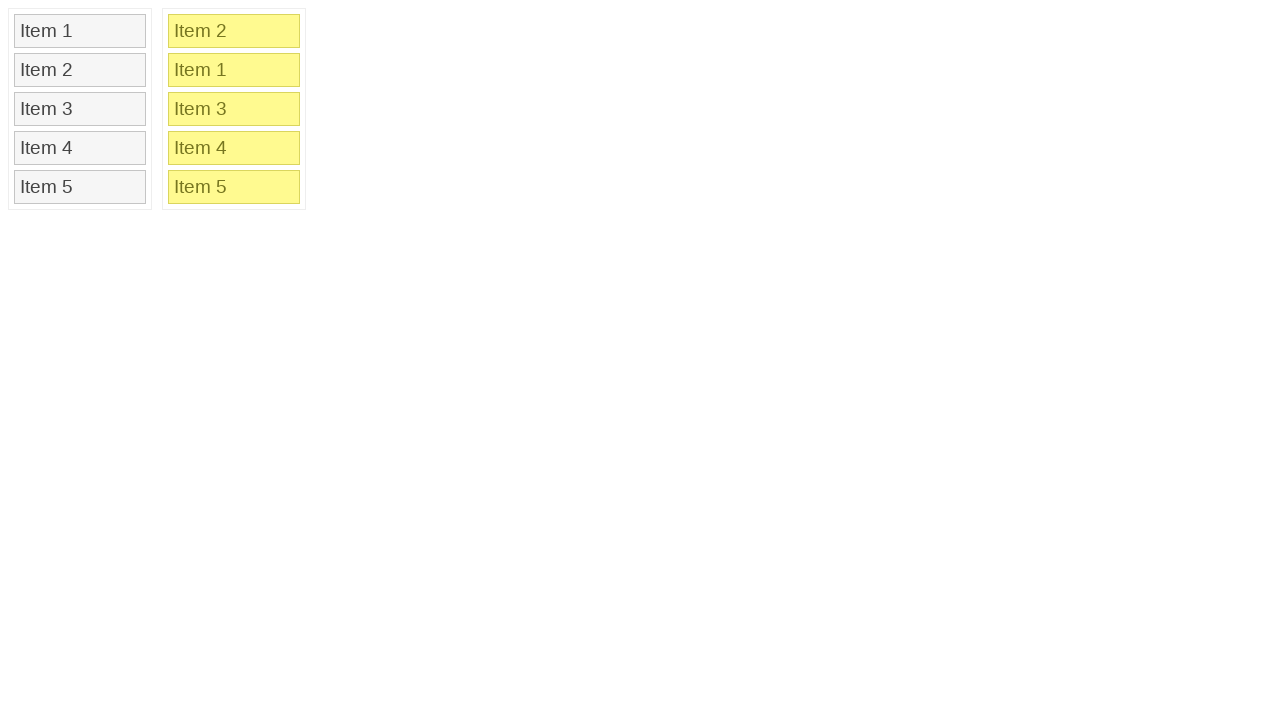